Navigates to a GitHub repository page and clicks on the Pull Requests tab to view the list of pull requests

Starting URL: https://github.com/InnaKozlovska/InnaFirstProjekt

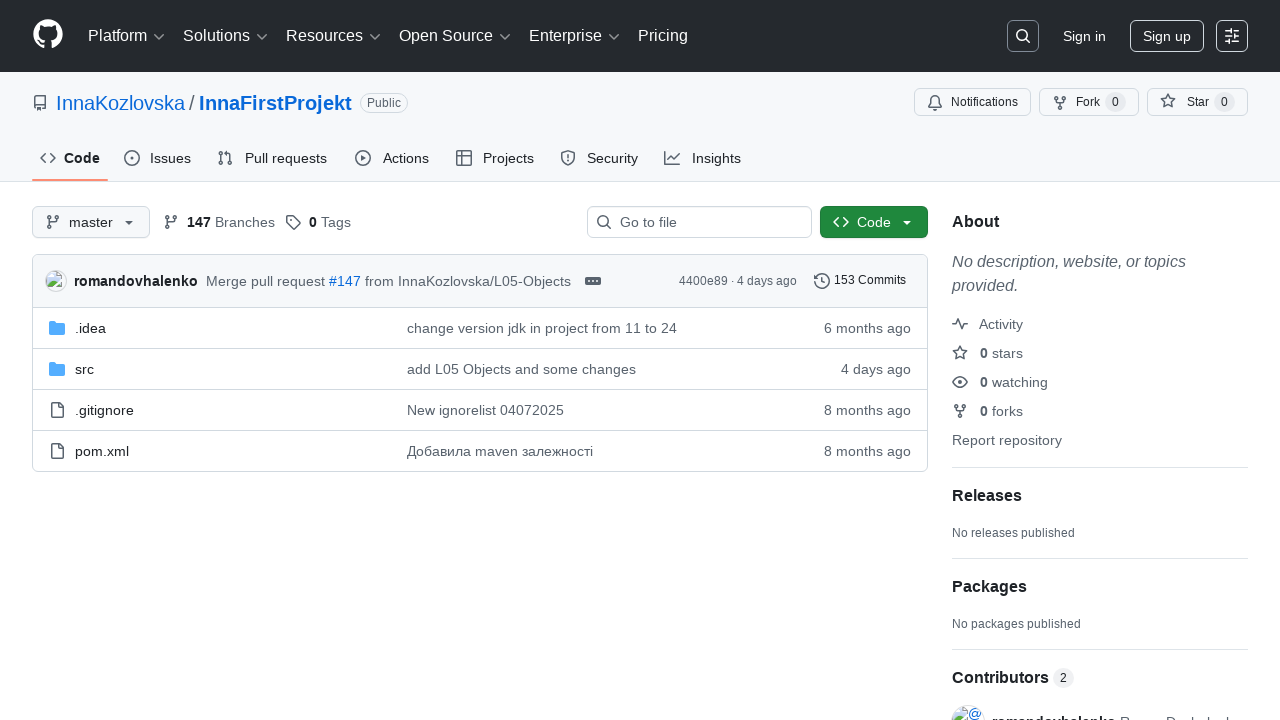

Navigated to GitHub repository page
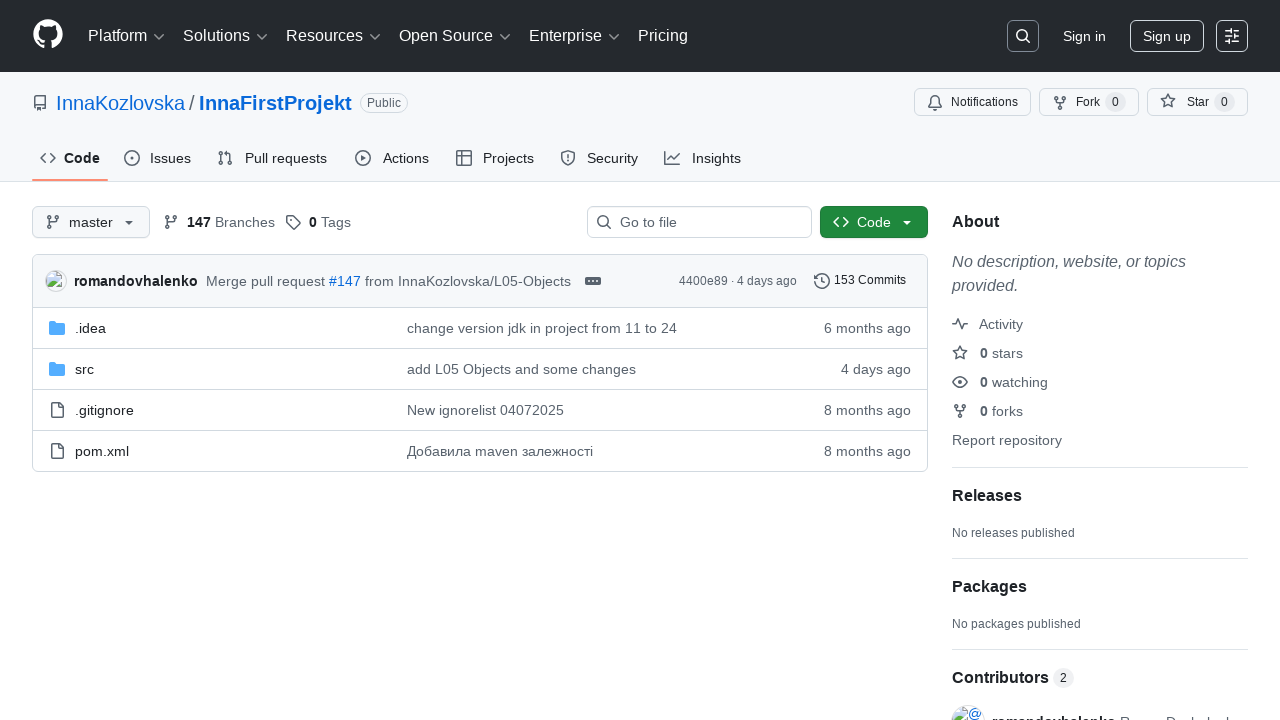

Clicked on the Pull Requests tab at (274, 158) on a#pull-requests-tab
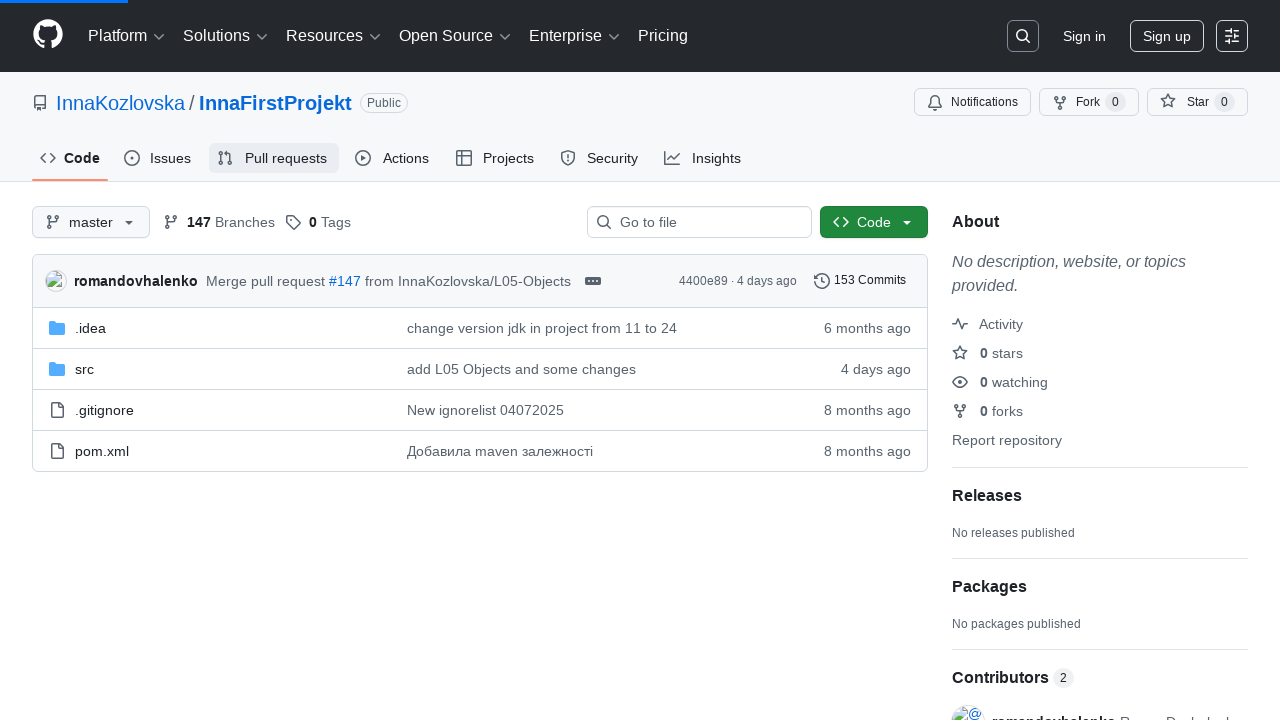

Pull requests list loaded successfully
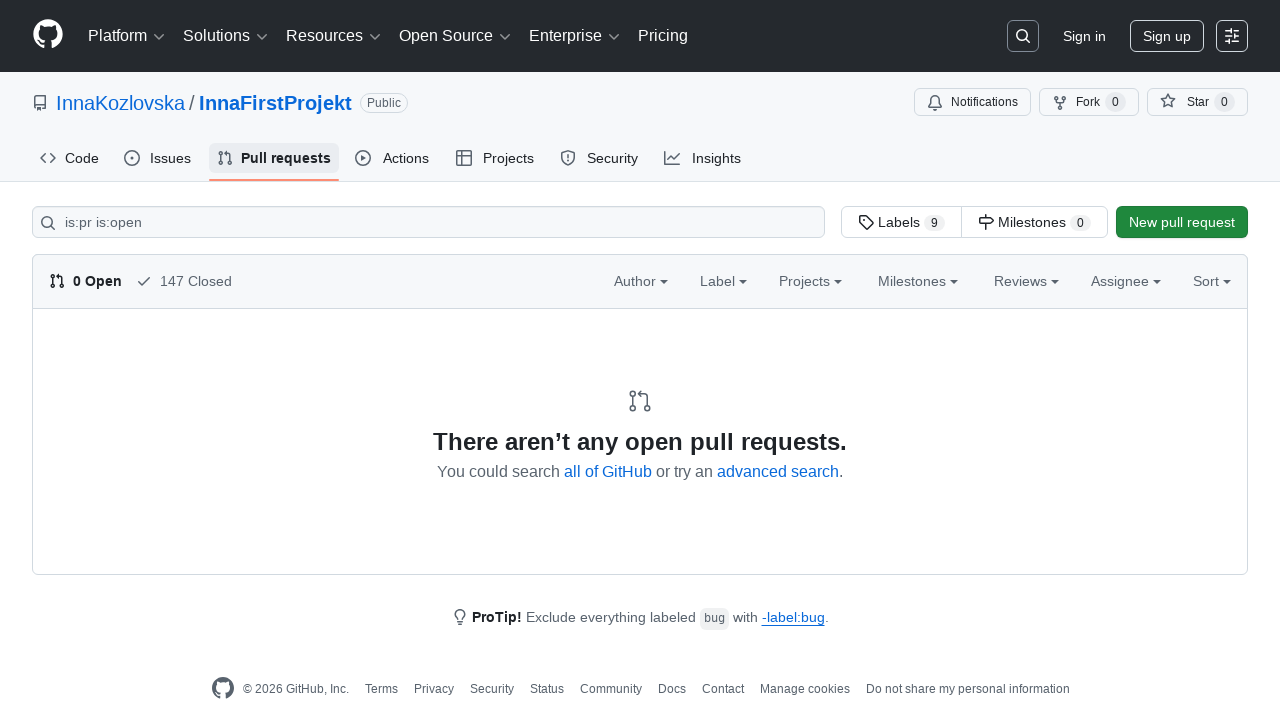

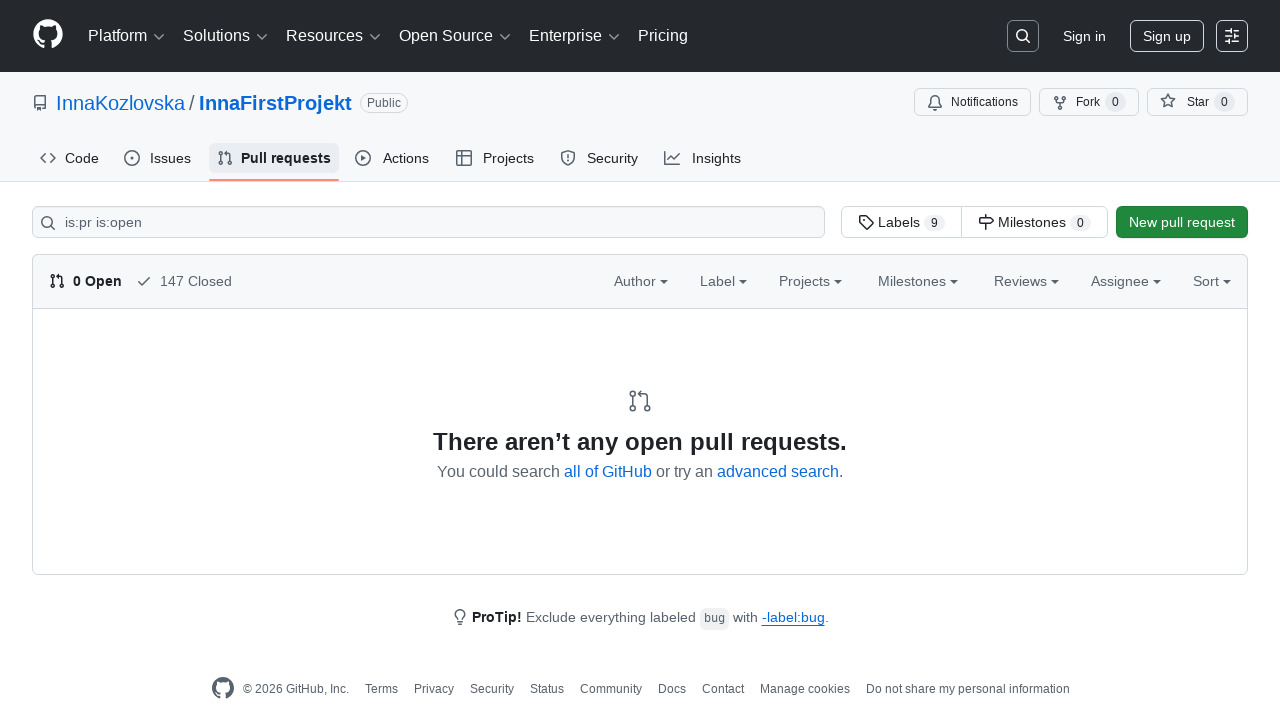